Tests horizontal scrolling functionality on the Bluestone website by scrolling to the right edge of the page and then back to the left using JavaScript execution.

Starting URL: https://www.bluestone.com/

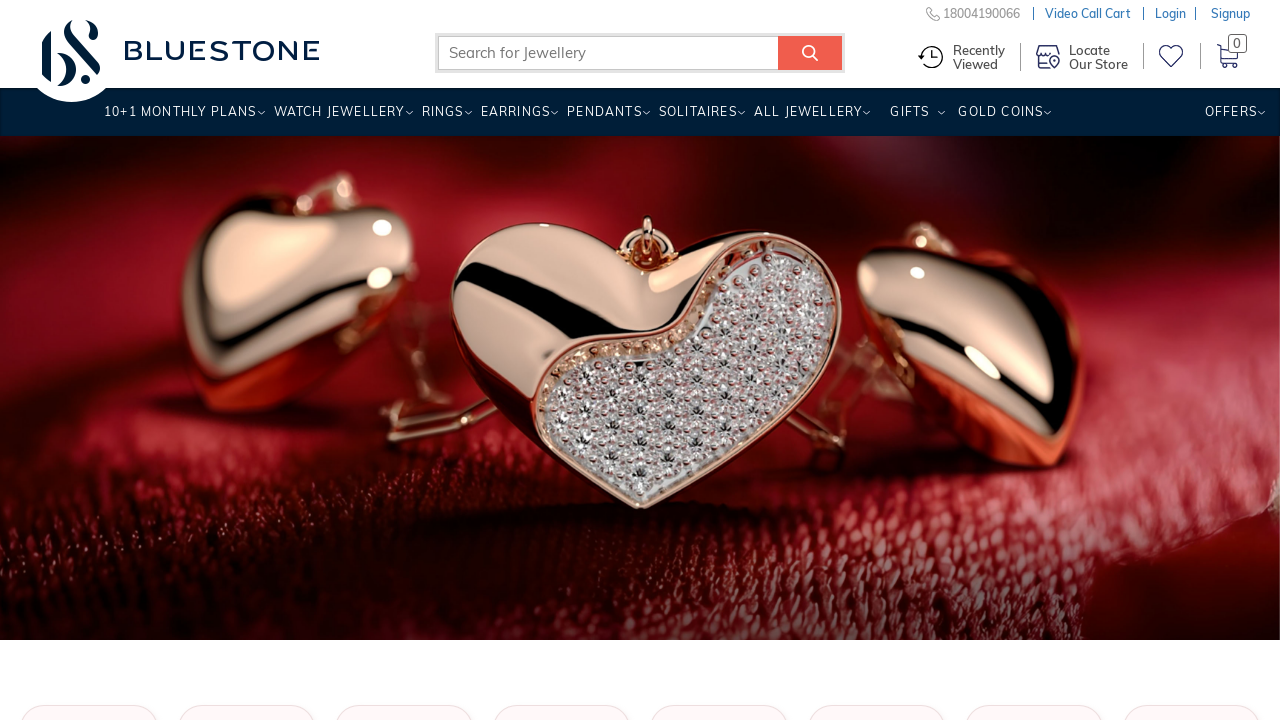

Scrolled horizontally to the right edge of the page using JavaScript
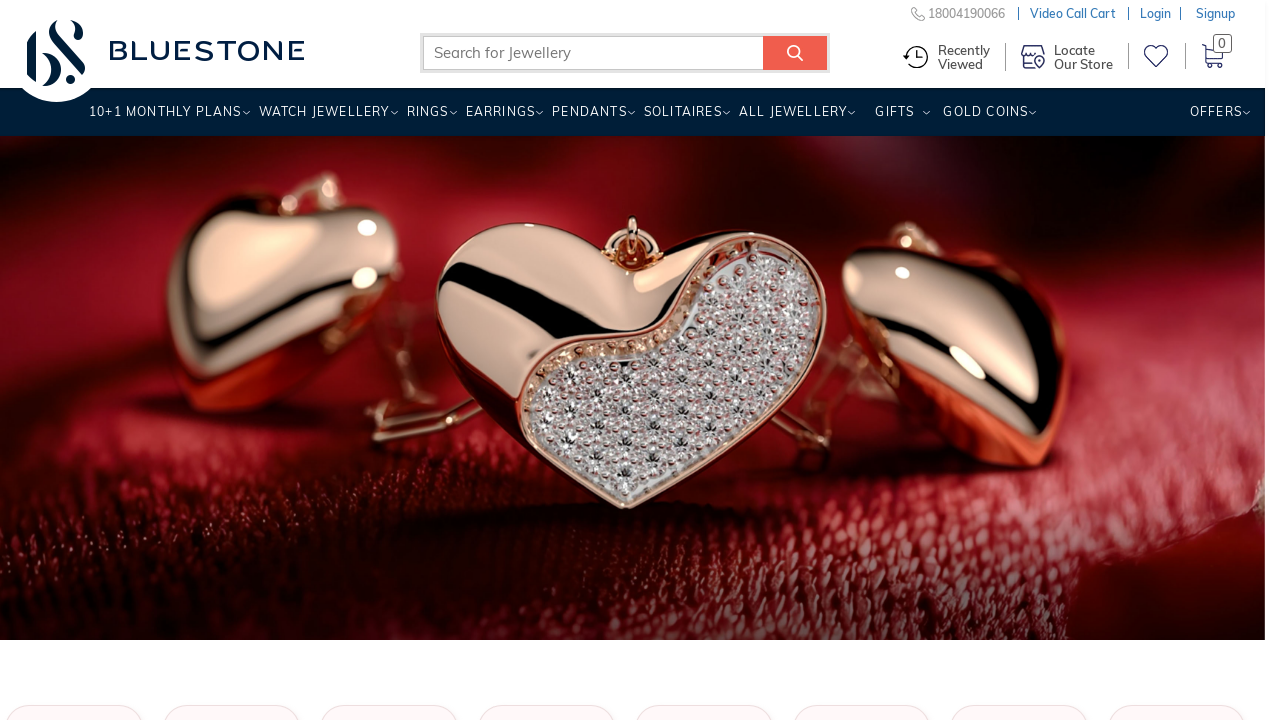

Waited 3 seconds to observe the horizontal scroll
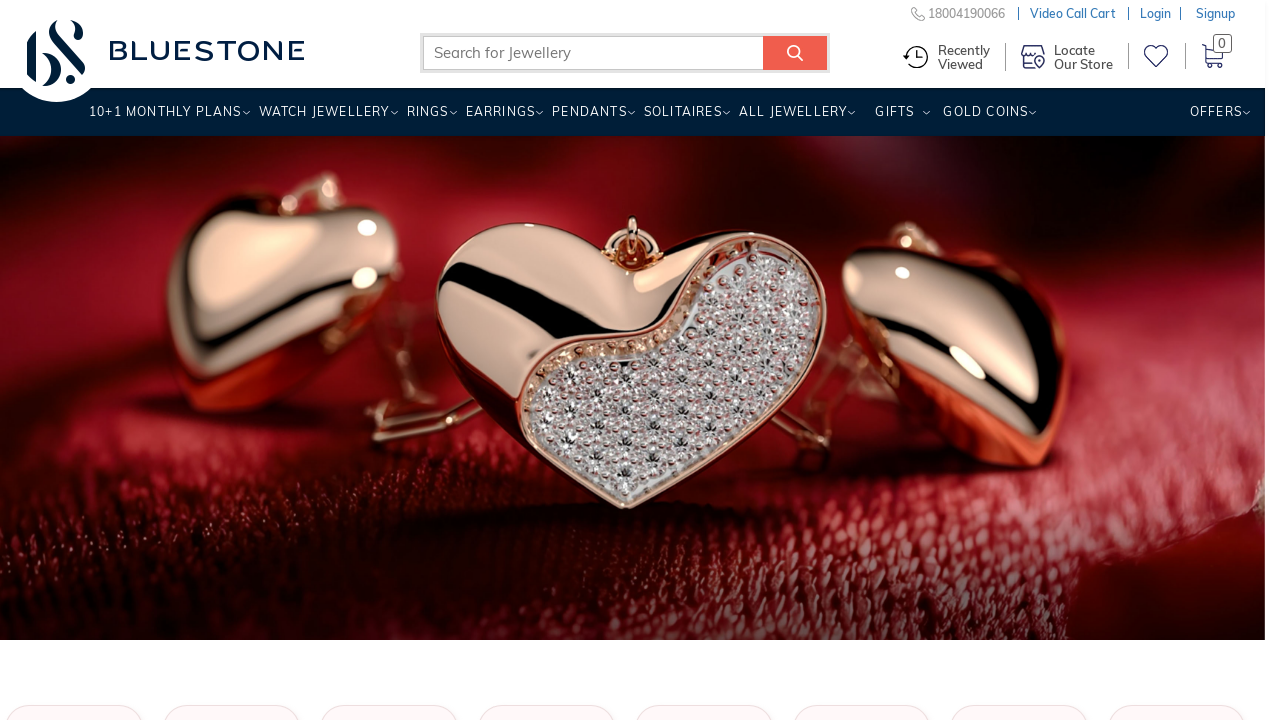

Scrolled back to the left edge of the page using JavaScript
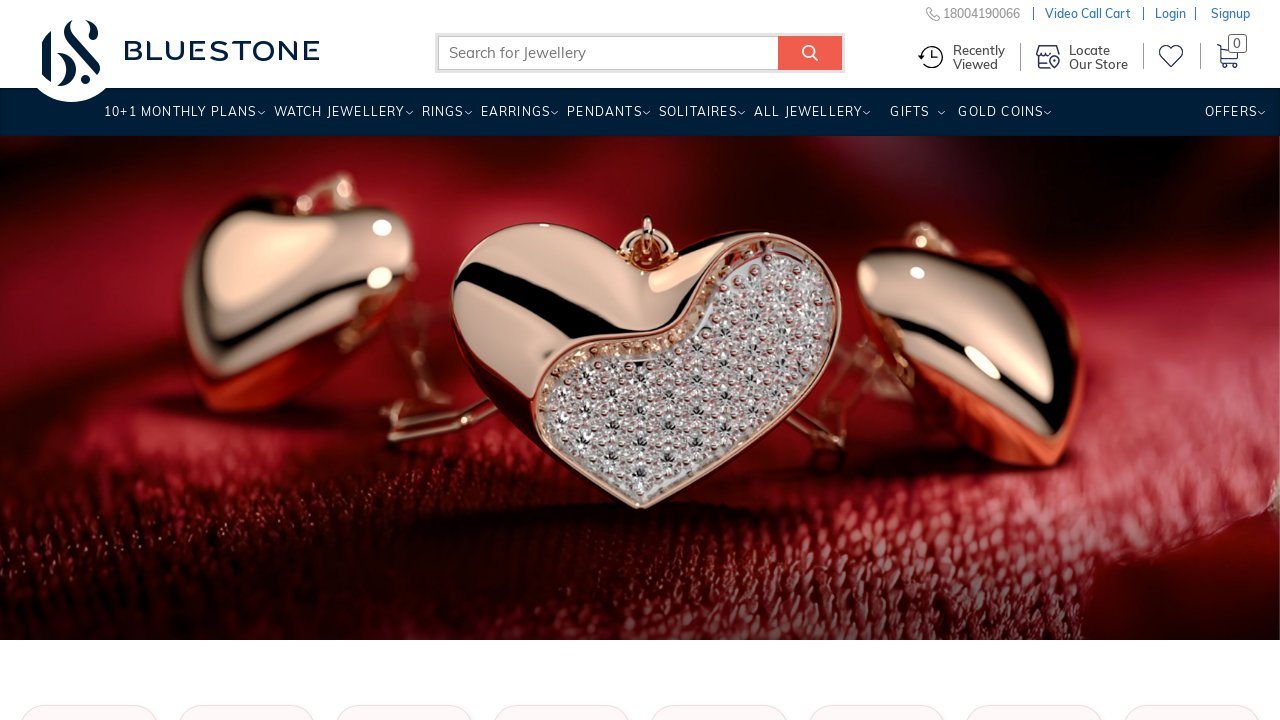

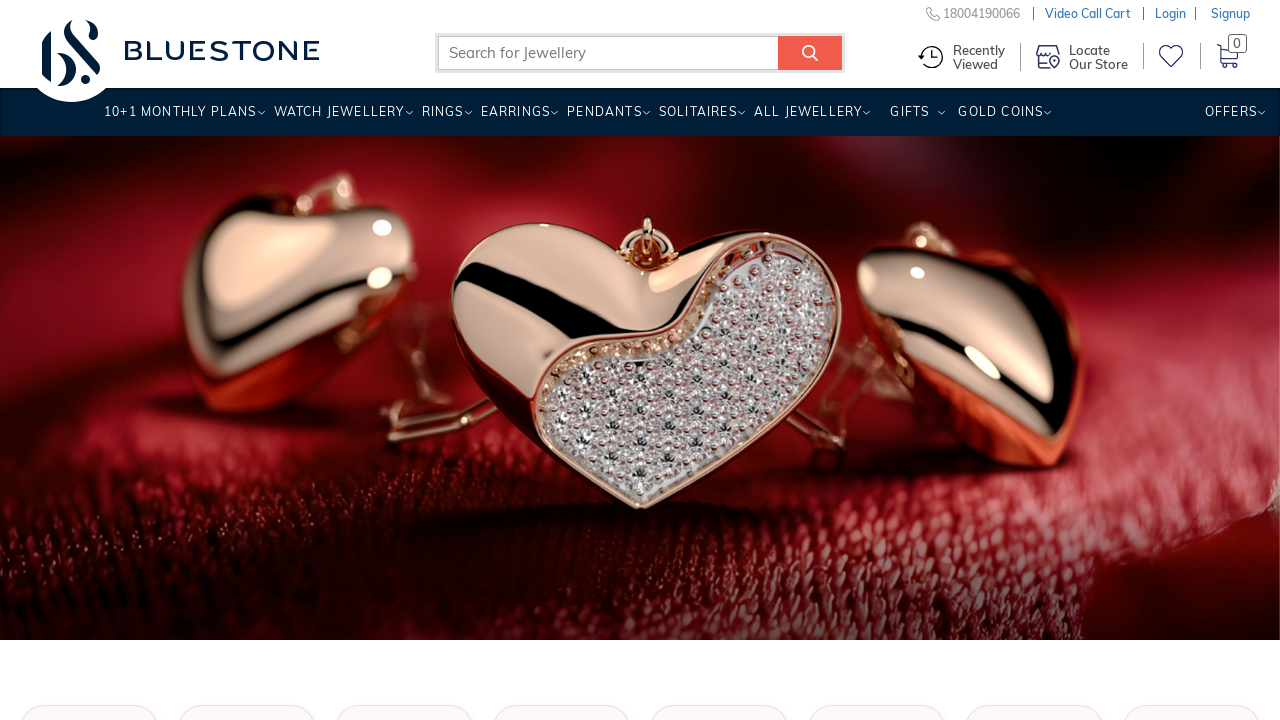